Tests pressing the space key on an input element and verifying the page displays the correct key press result

Starting URL: http://the-internet.herokuapp.com/key_presses

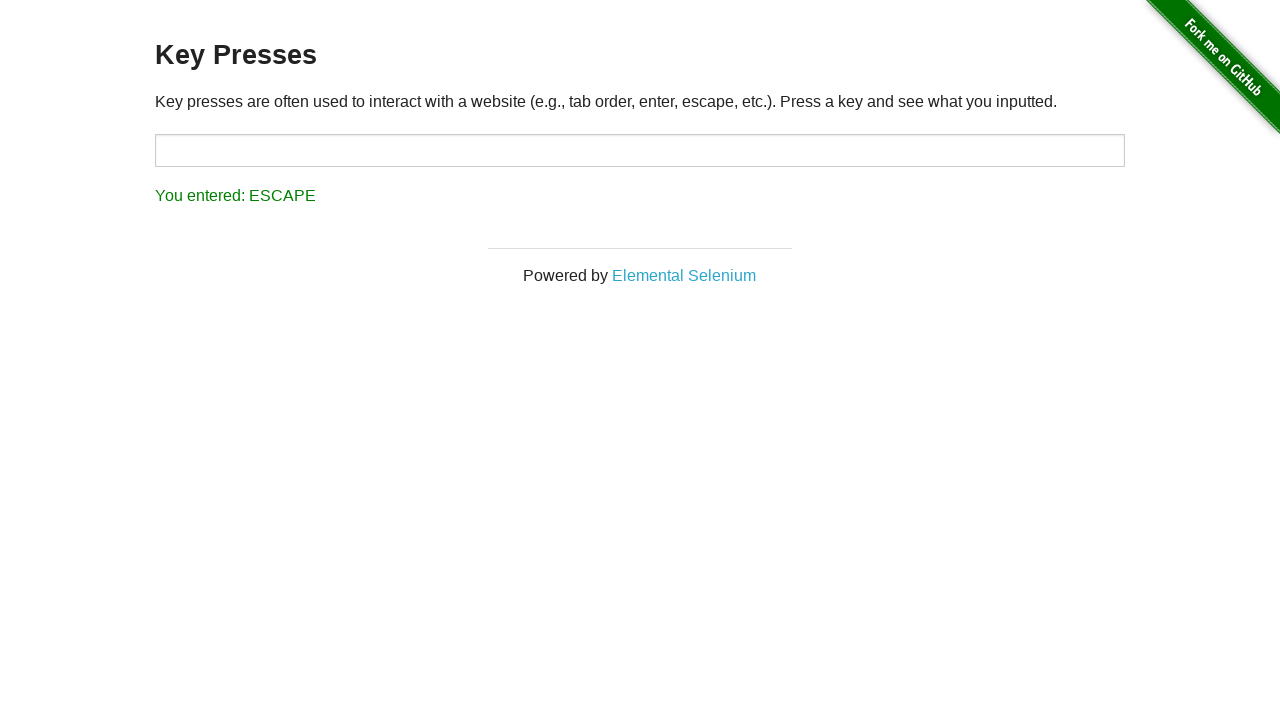

Pressed Space key on target input element on #target
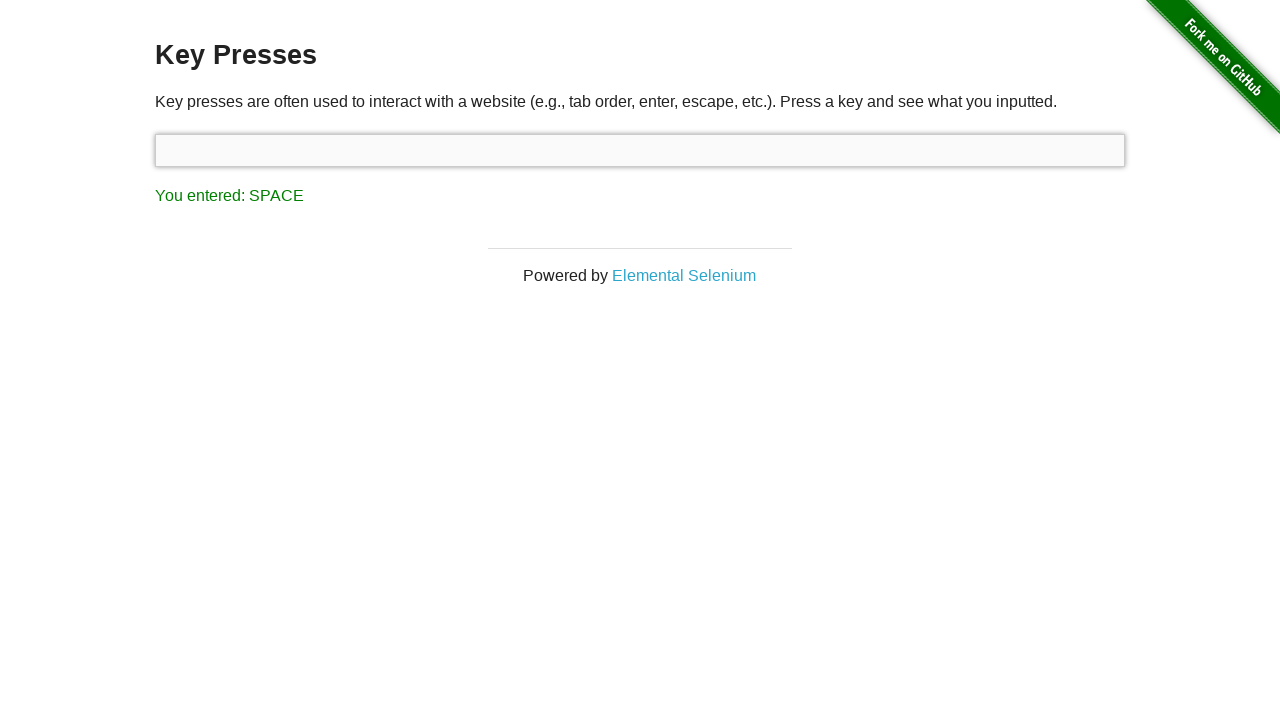

Result element loaded
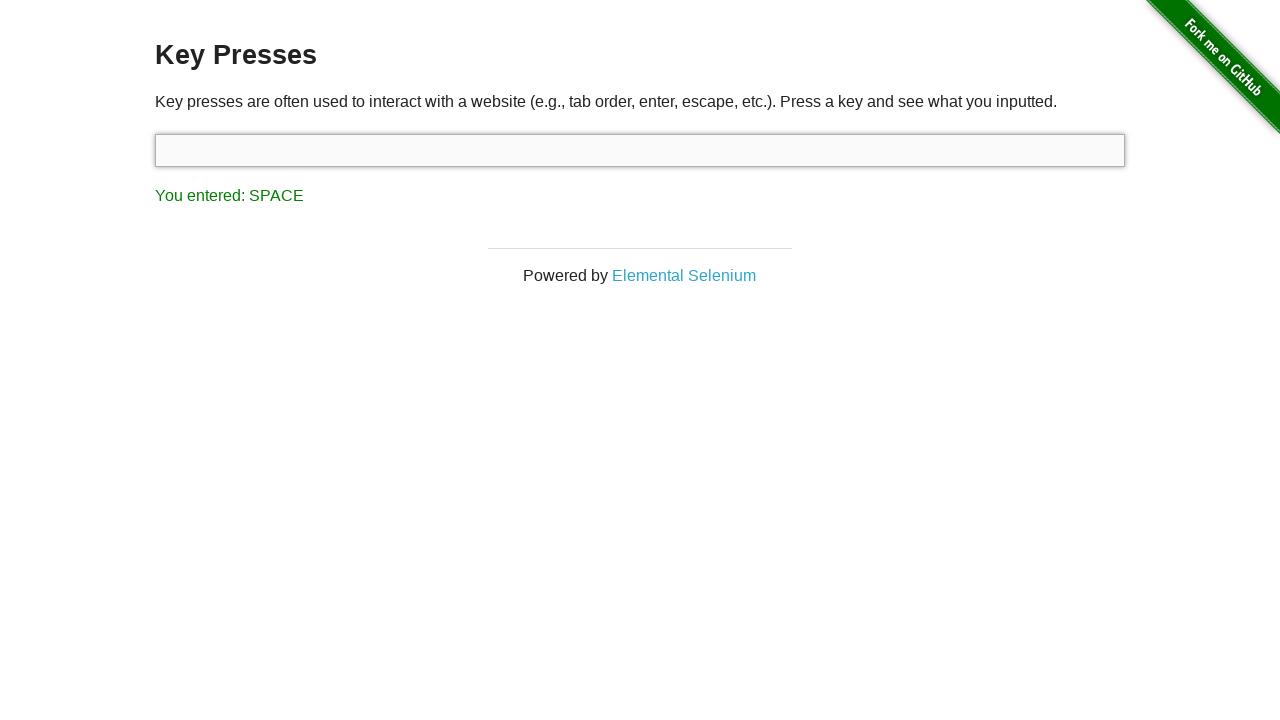

Retrieved result text content
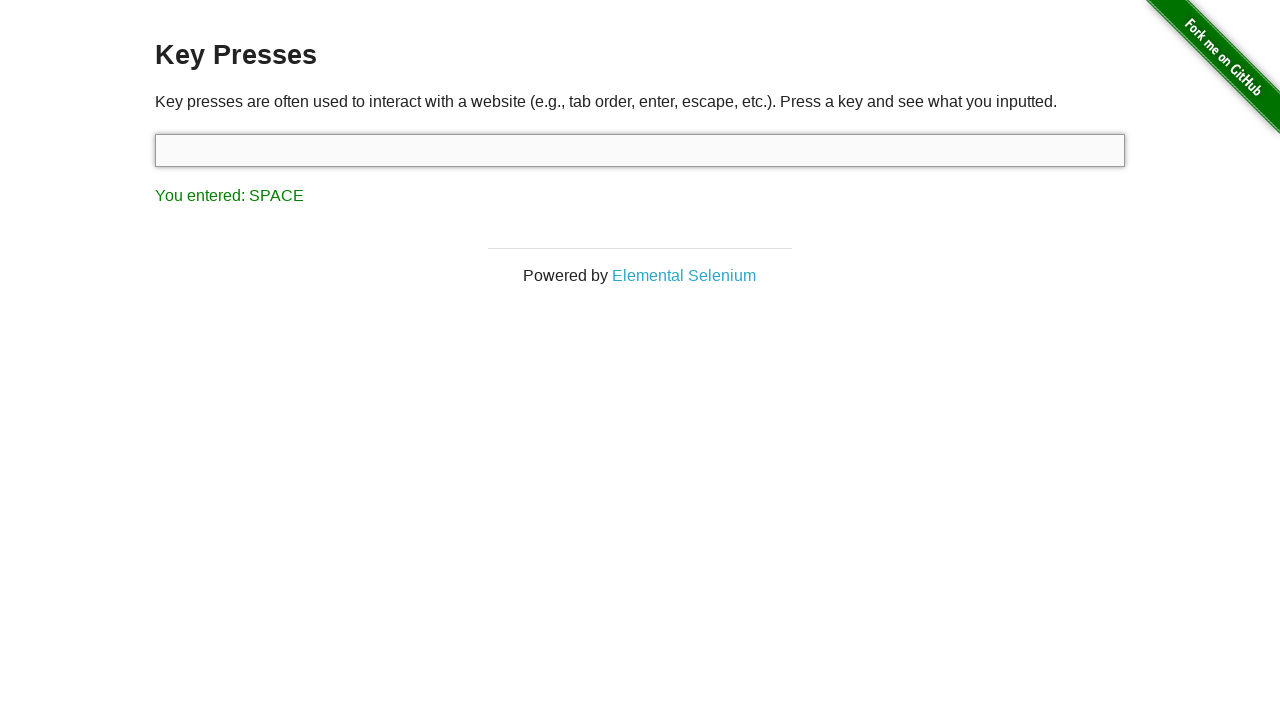

Verified result text shows 'You entered: SPACE'
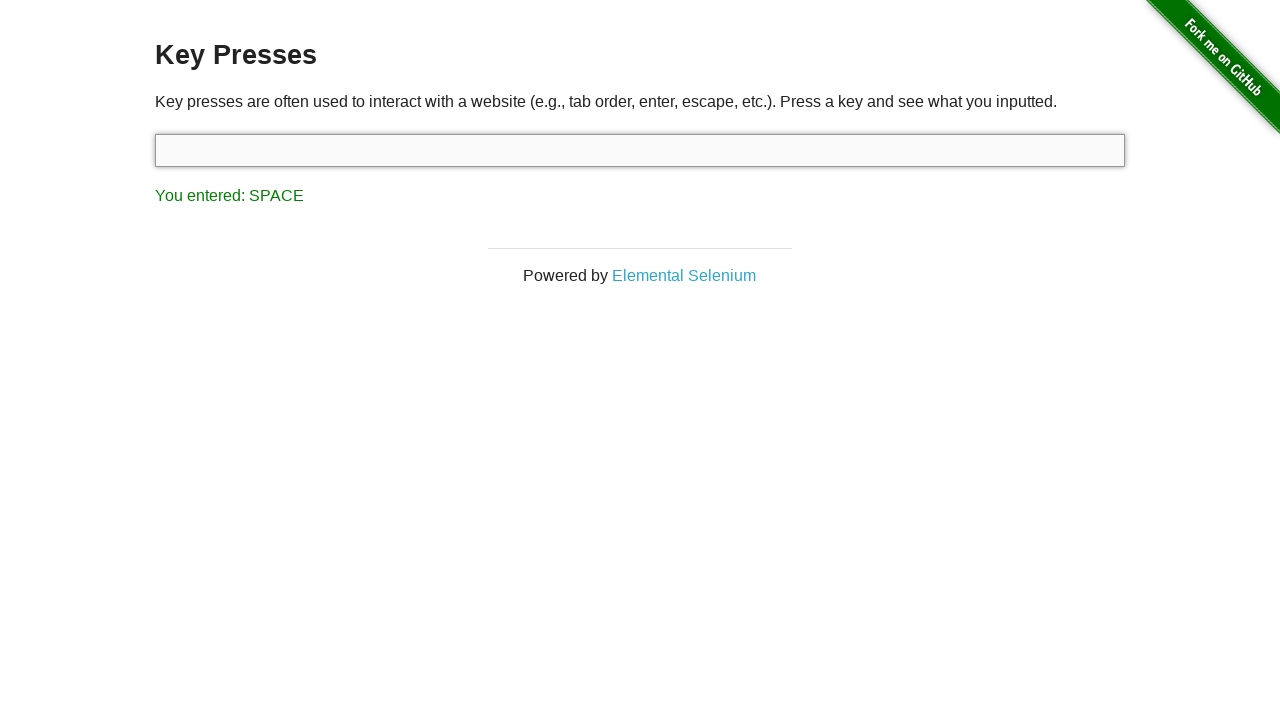

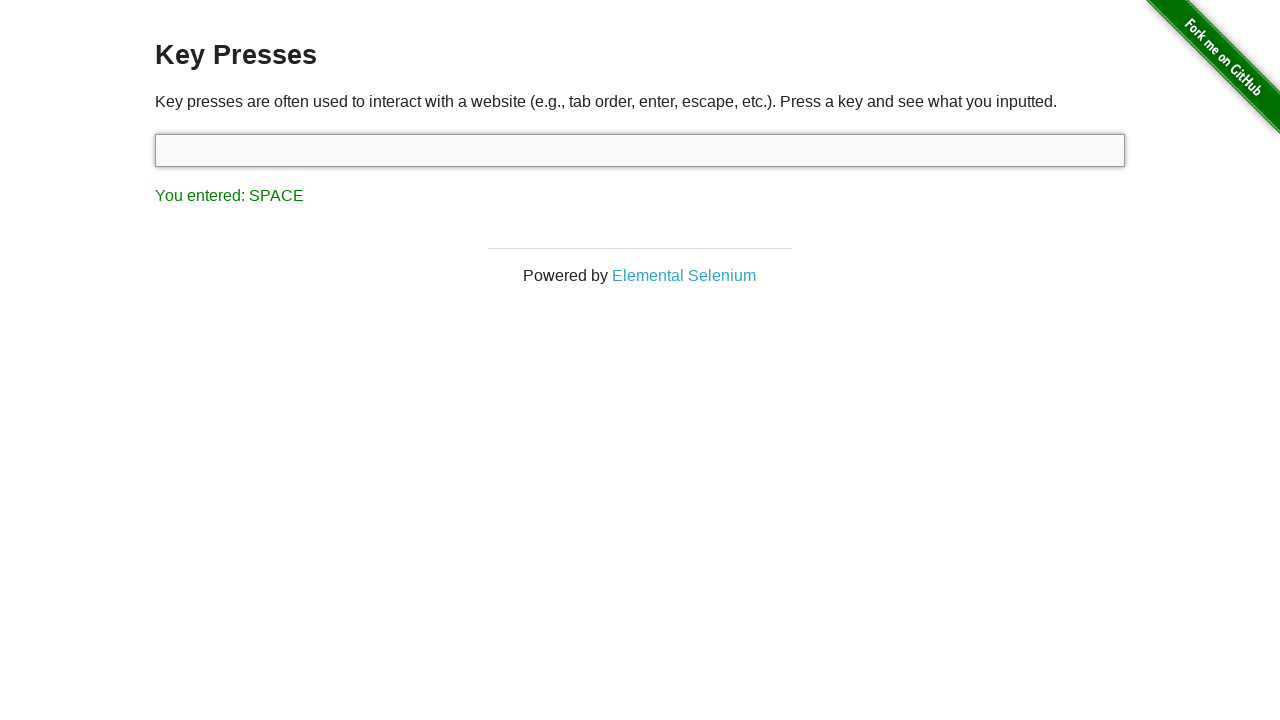